Tests dynamic loading where an element is rendered after the loading bar completes, clicks a start button, waits for the element to appear, and verifies the "Hello World!" text is displayed.

Starting URL: http://the-internet.herokuapp.com/dynamic_loading/2

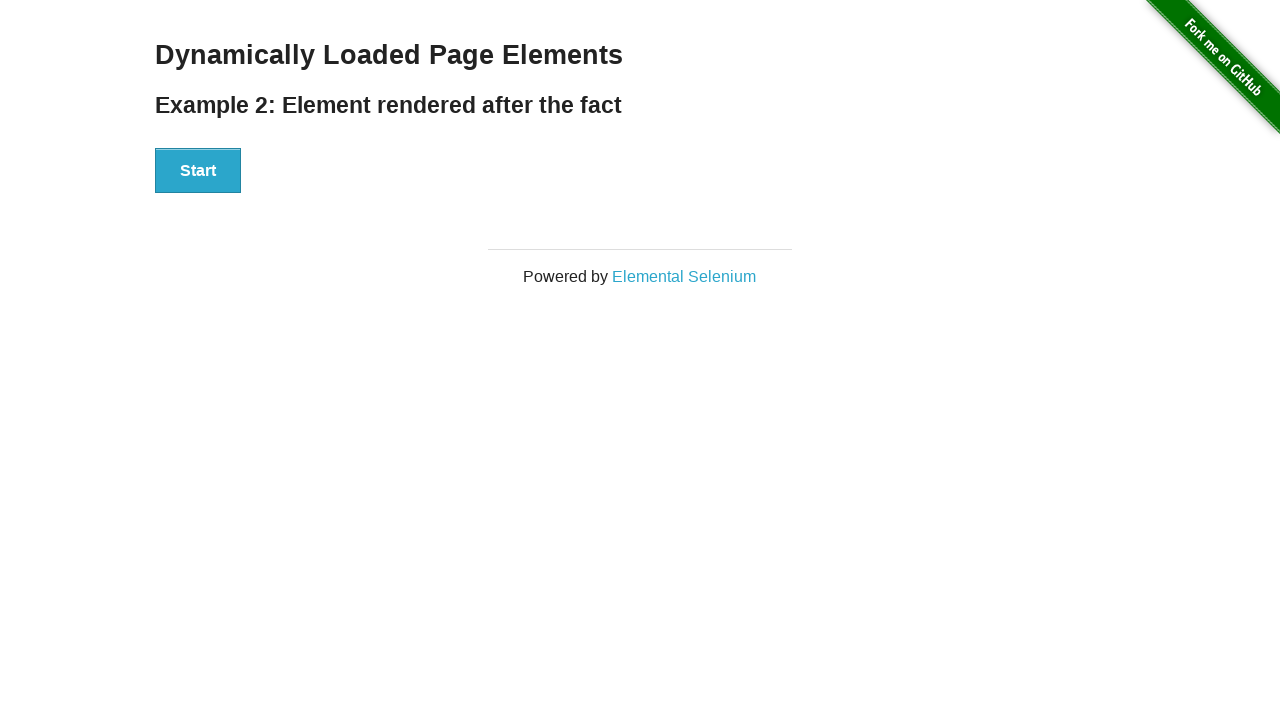

Navigated to dynamic loading example 2 page
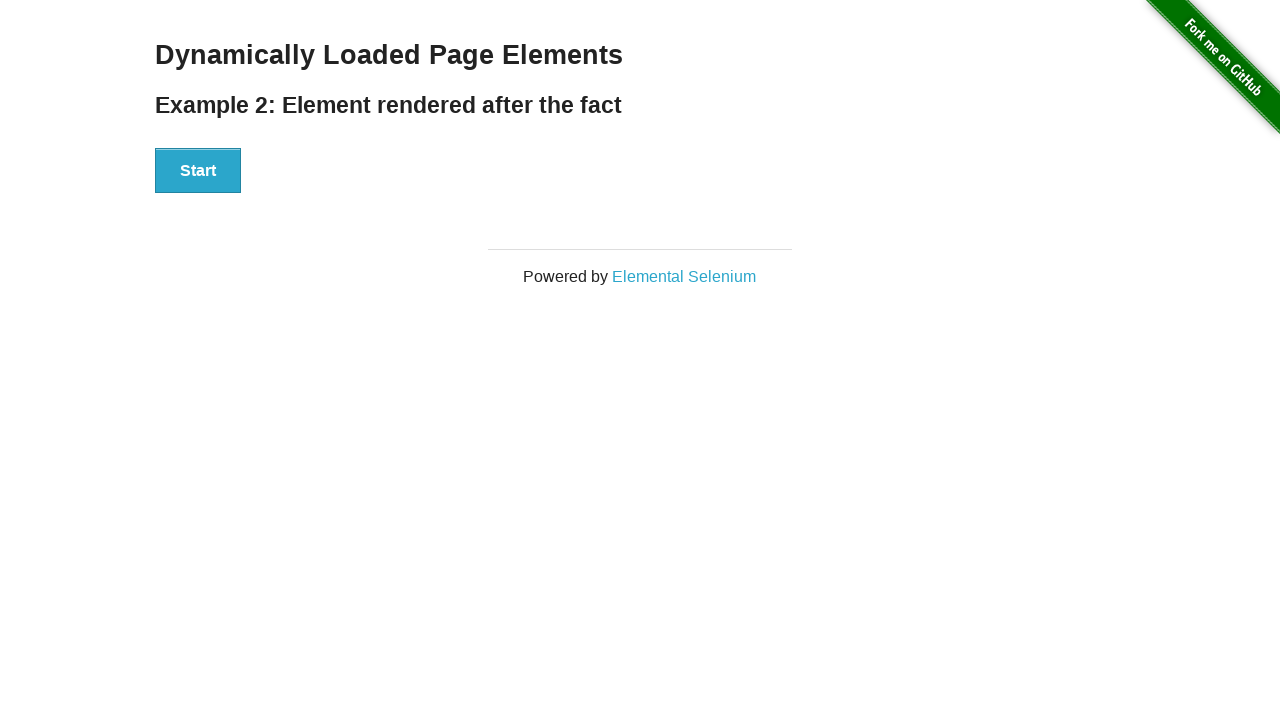

Clicked the Start button at (198, 171) on #start button
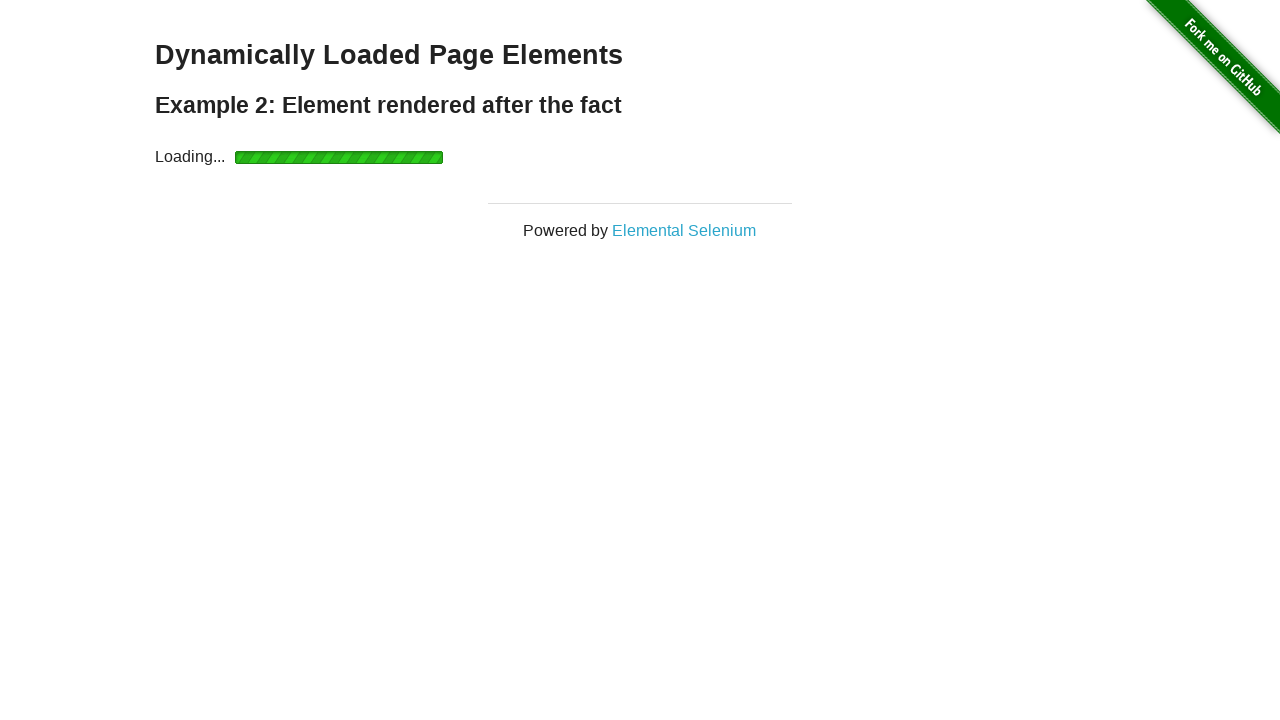

Waited for finish element to appear after loading bar completed
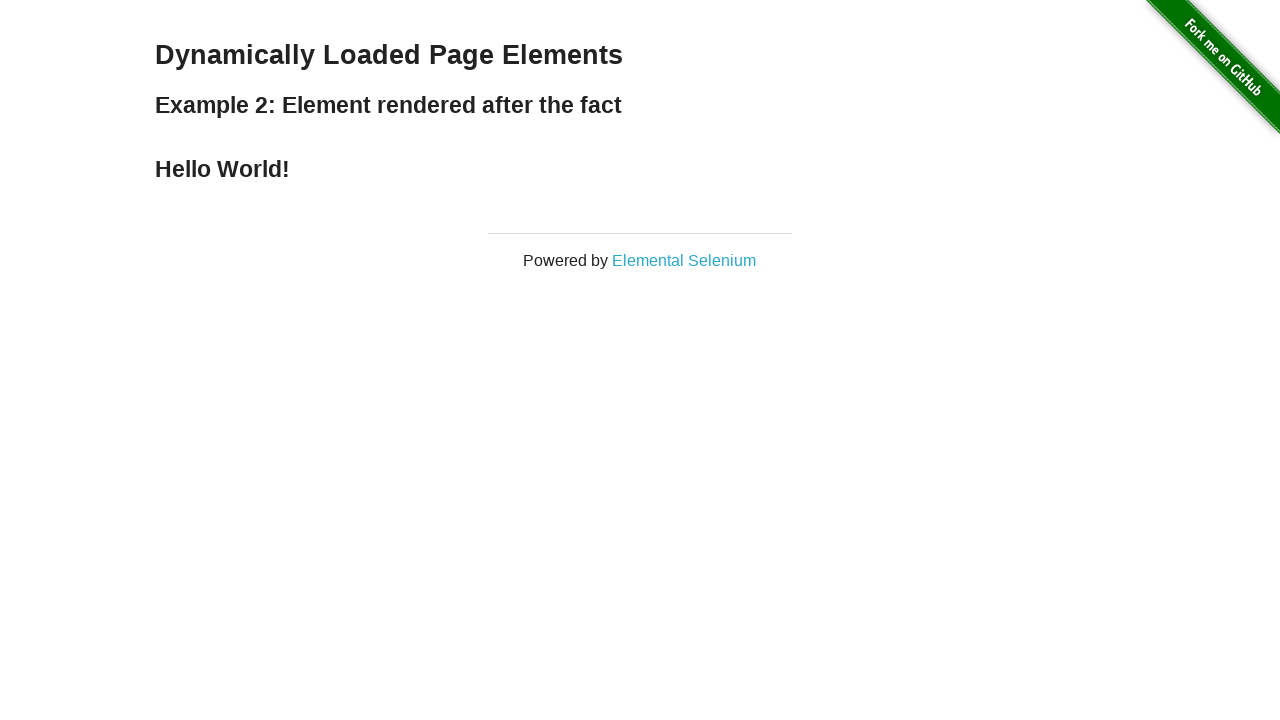

Retrieved text content from finish element
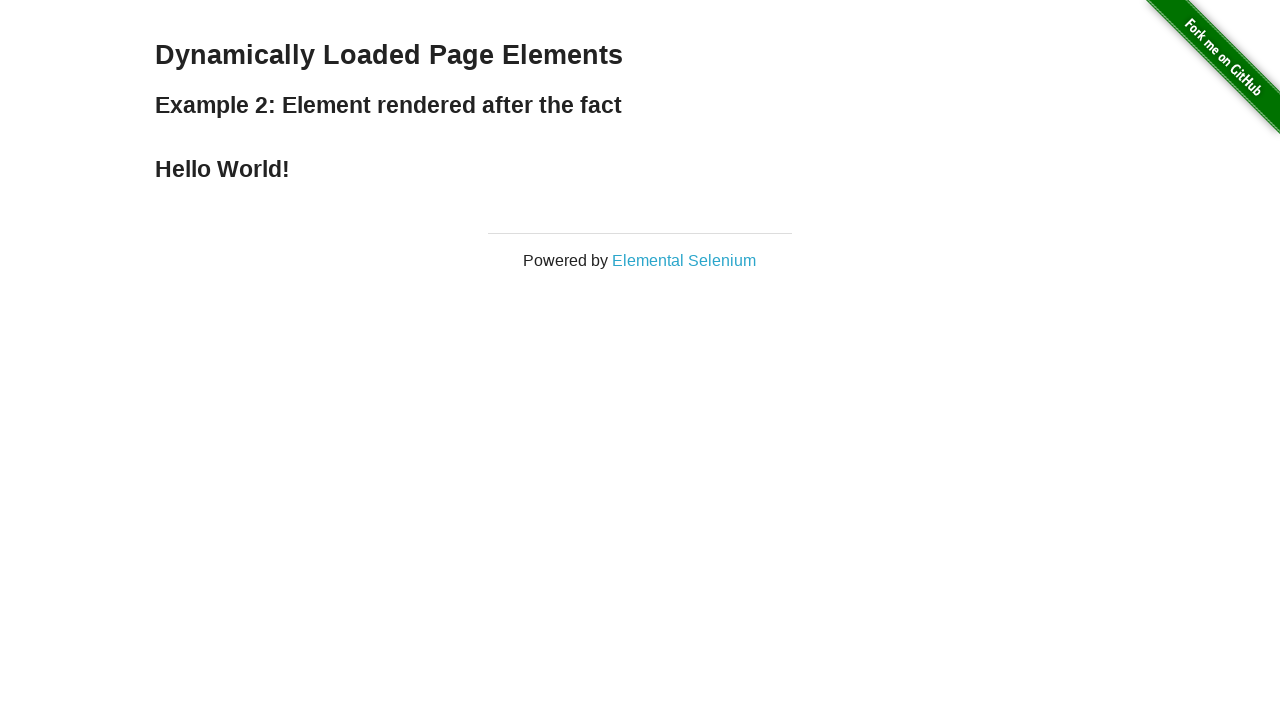

Verified 'Hello World!' text is displayed
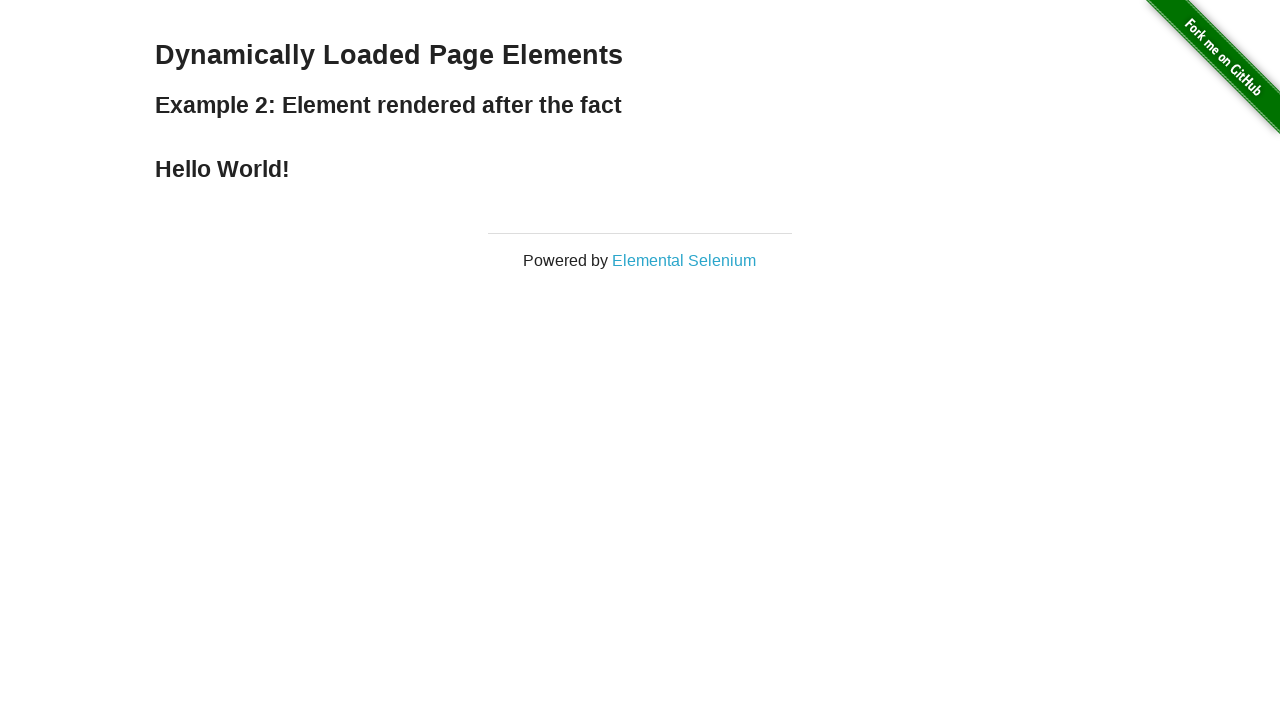

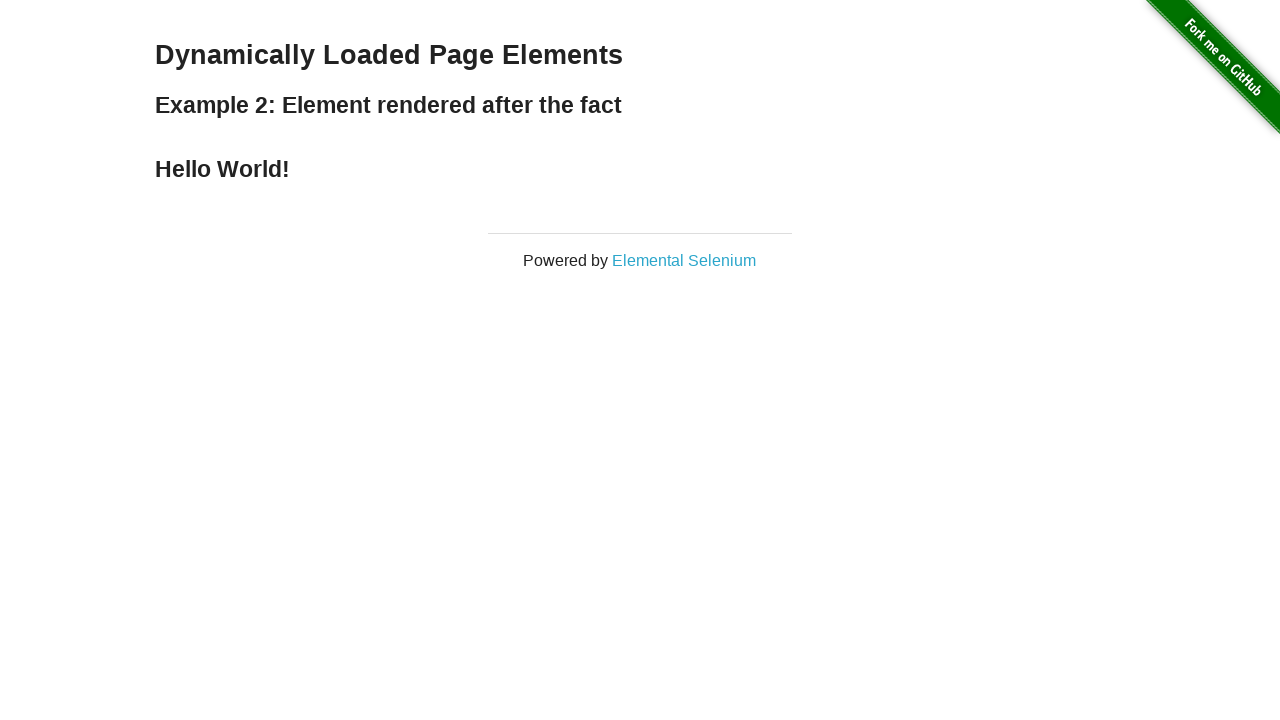